Tests the career page link navigation from the main Abakan regional page

Starting URL: https://101internet.ru/abakan

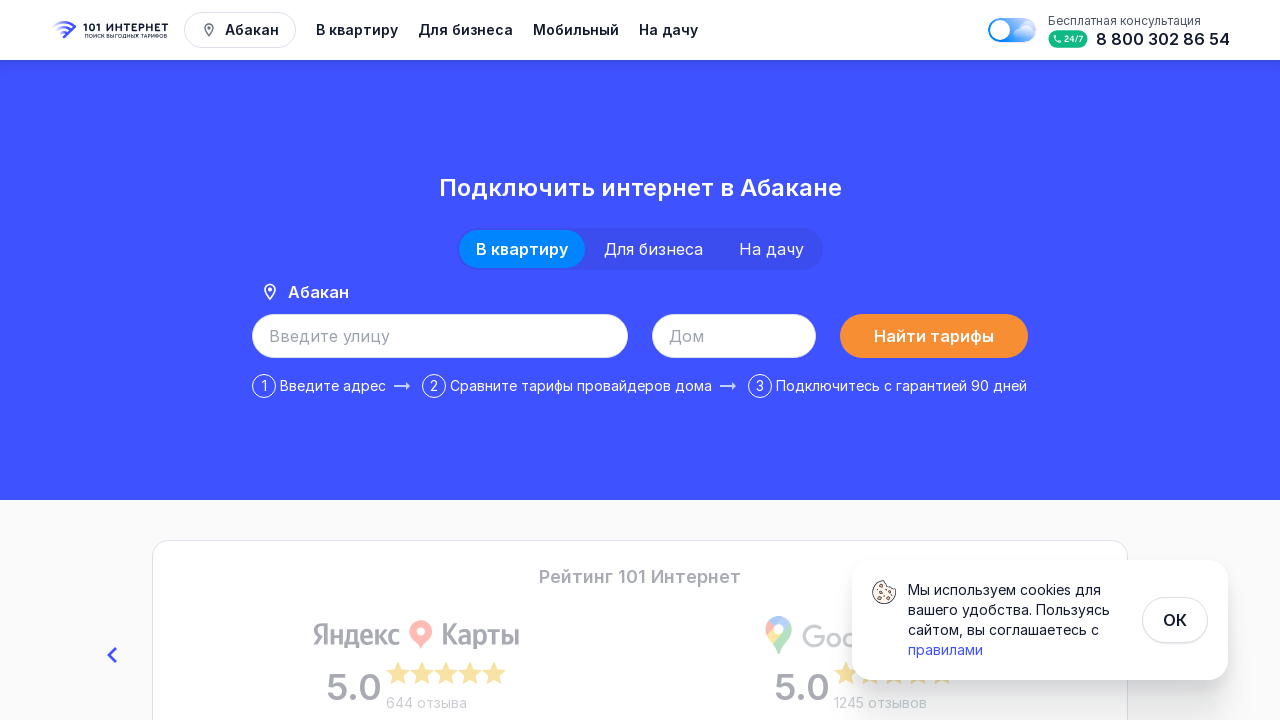

Navigated to Abakan regional page
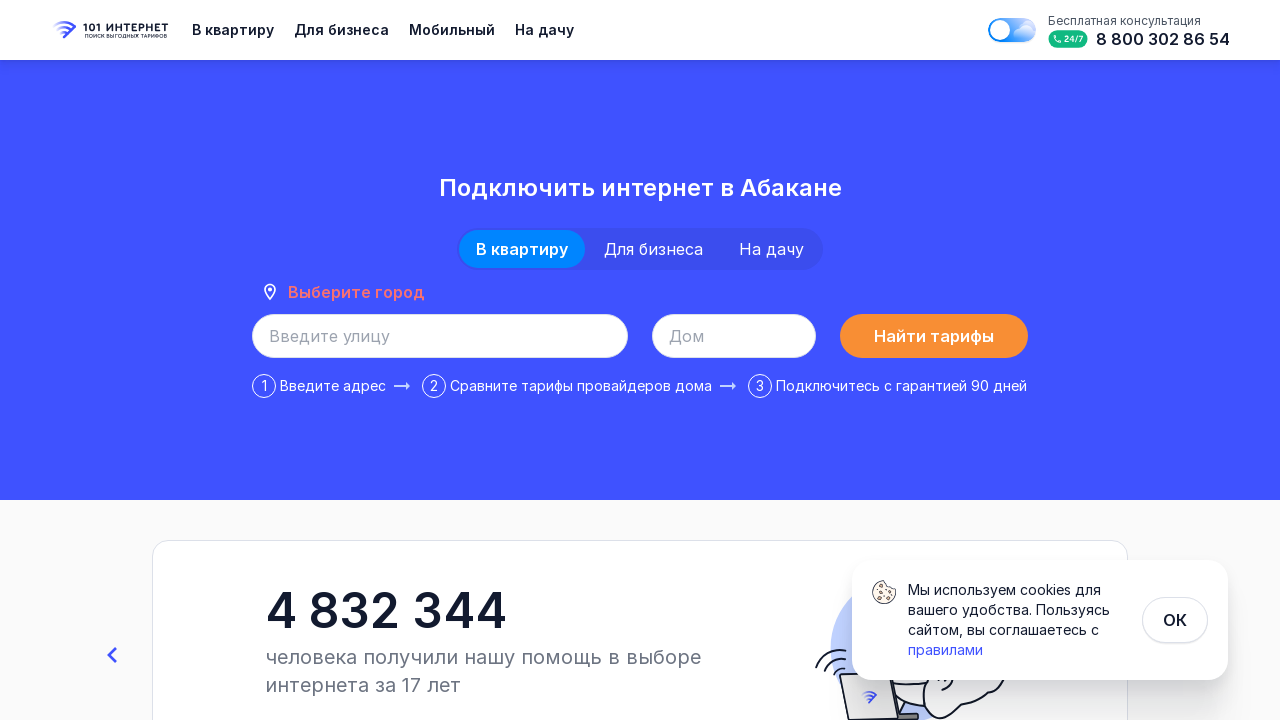

Clicked on Career link from Abakan page at (798, 557) on internal:role=link[name="Карьера"i]
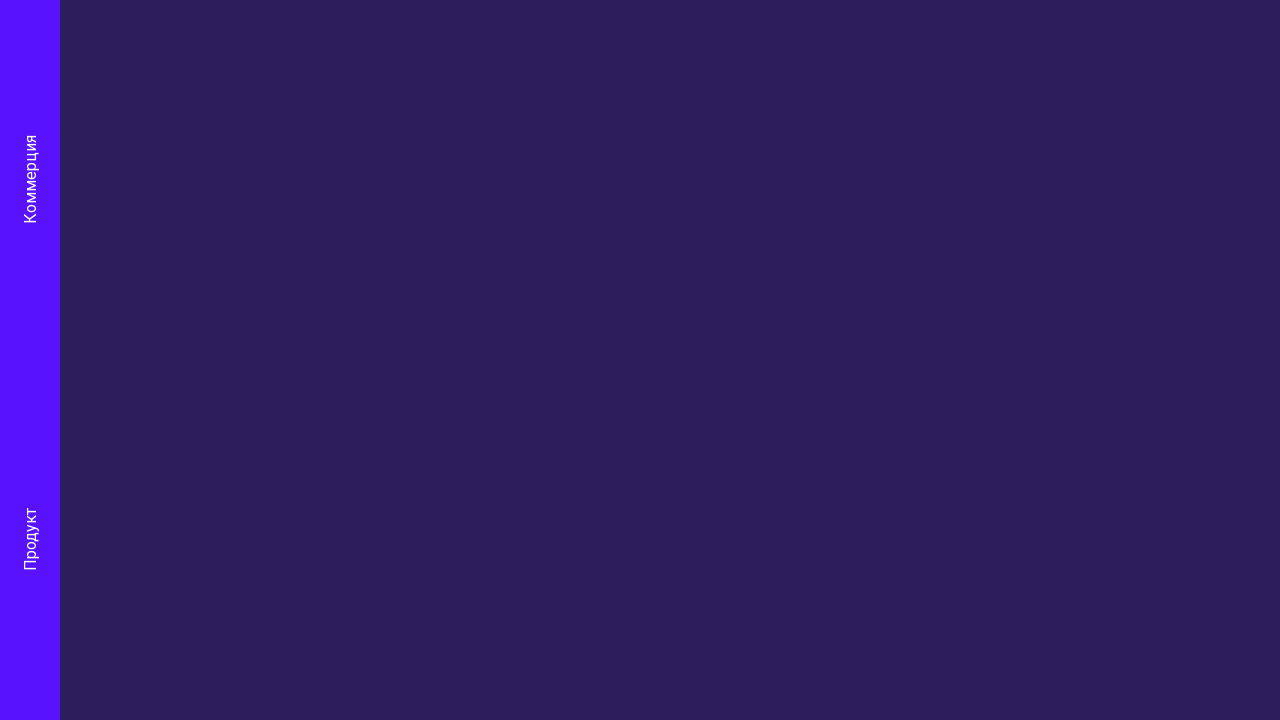

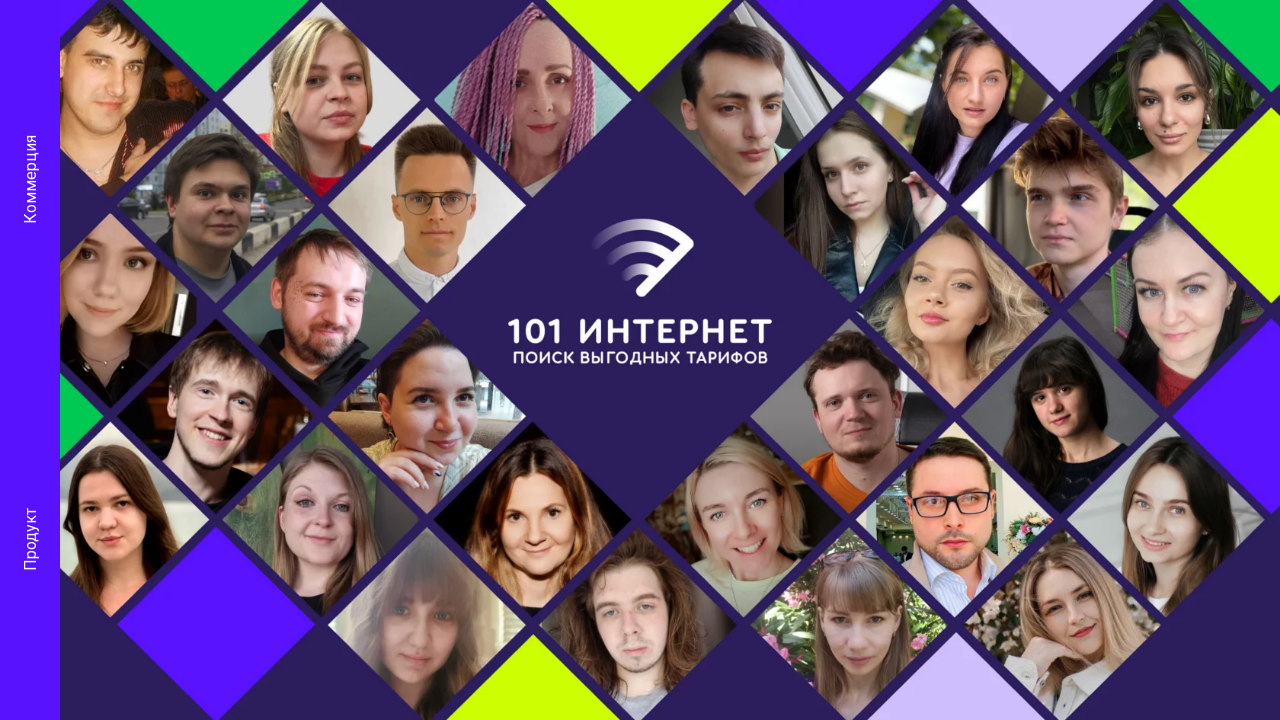